Tests editing a todo item by double-clicking, changing the text, and pressing Enter

Starting URL: https://demo.playwright.dev/todomvc

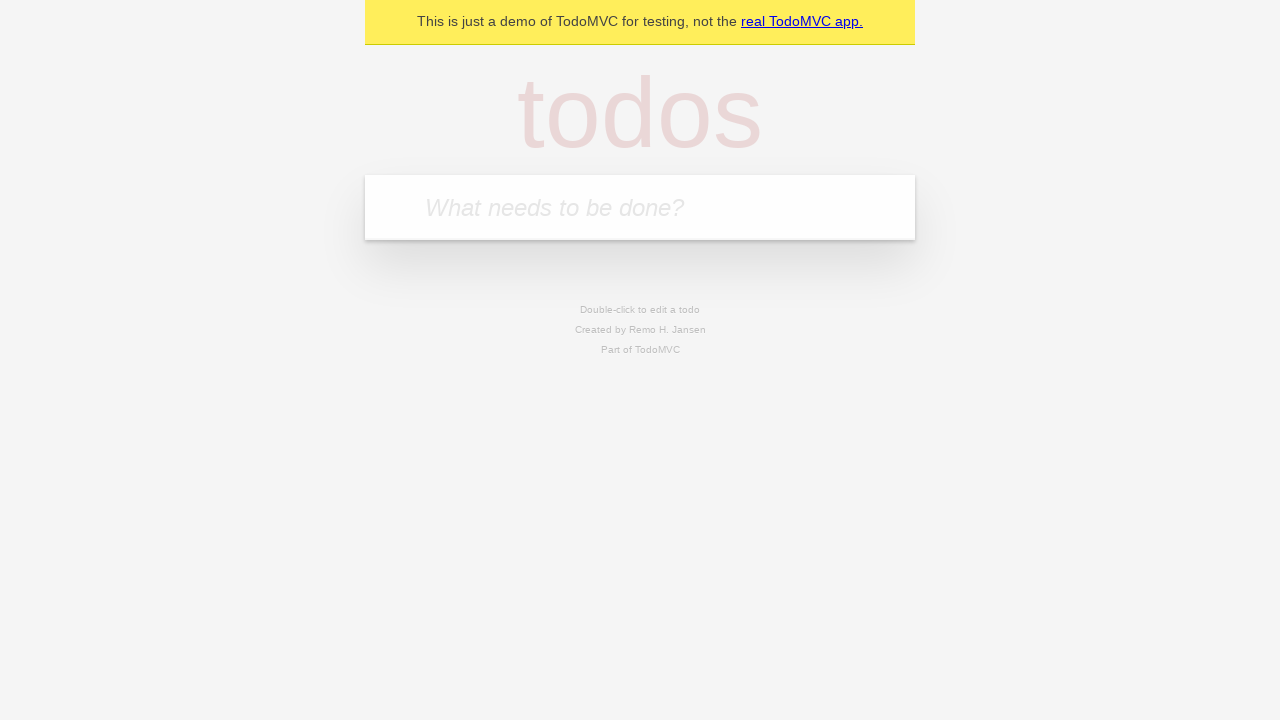

Located the todo input field
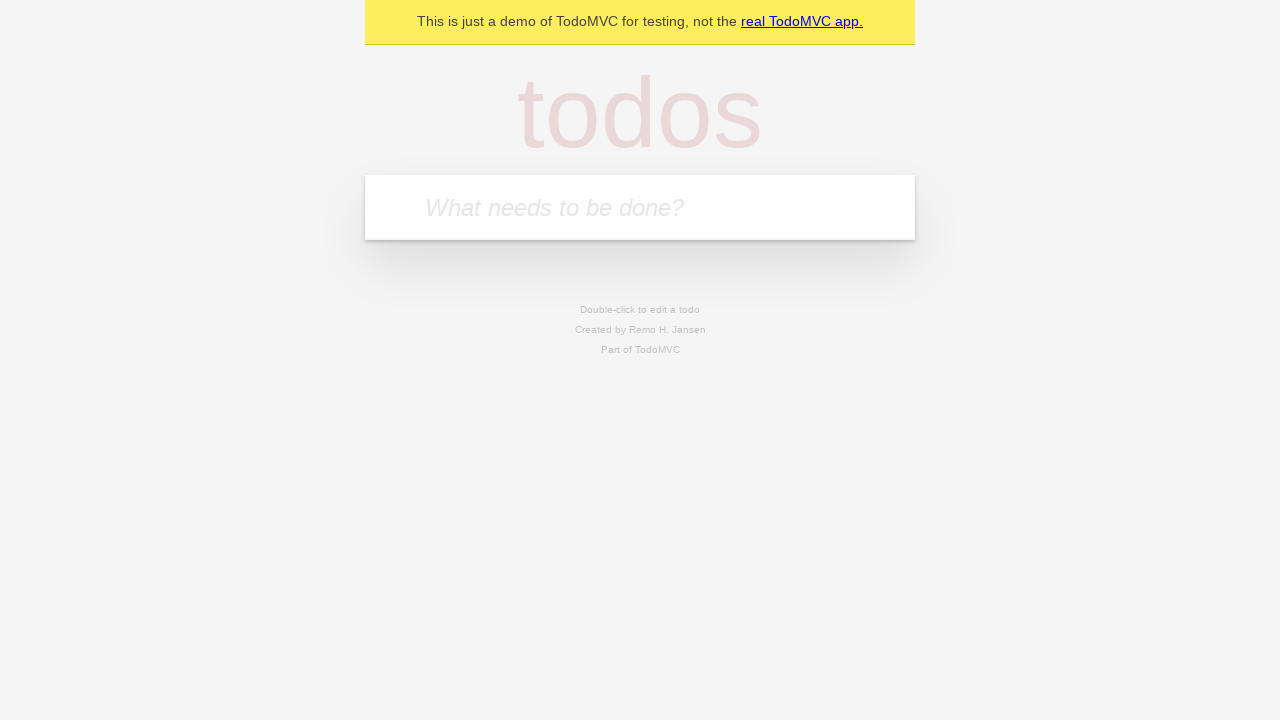

Filled todo input with 'buy some cheese' on internal:attr=[placeholder="What needs to be done?"i]
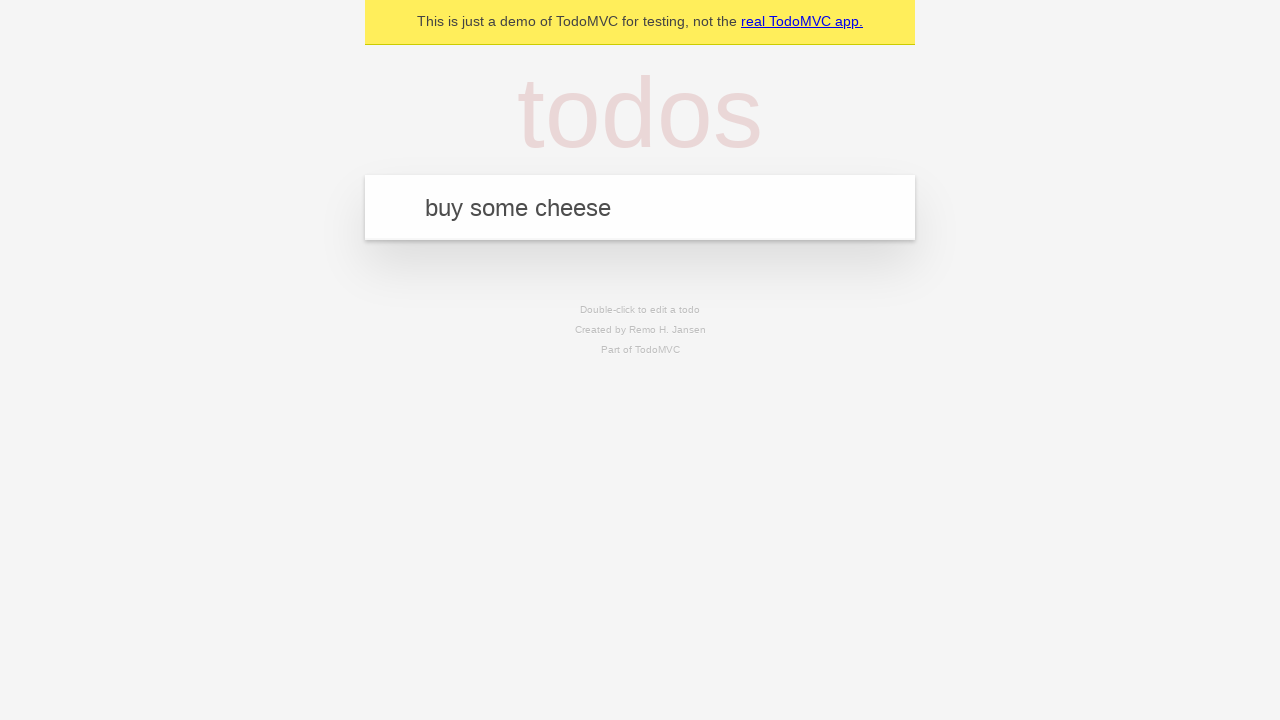

Pressed Enter to create todo item 'buy some cheese' on internal:attr=[placeholder="What needs to be done?"i]
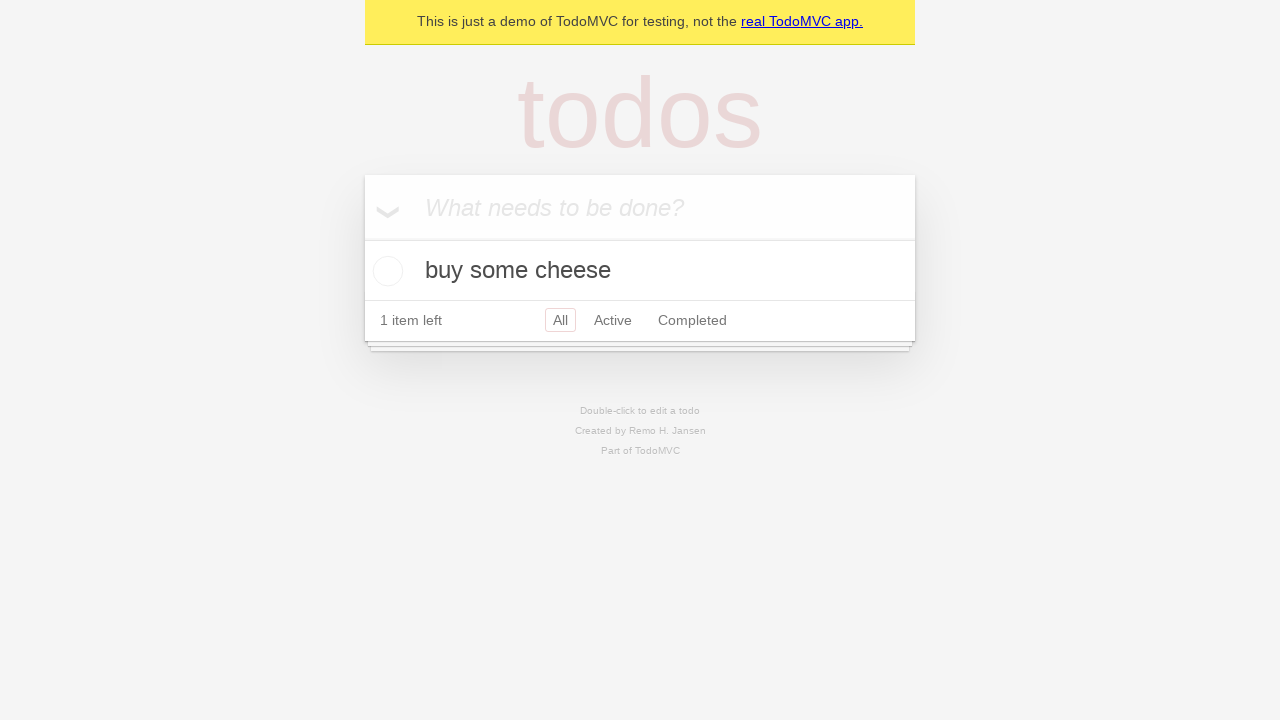

Filled todo input with 'feed the cat' on internal:attr=[placeholder="What needs to be done?"i]
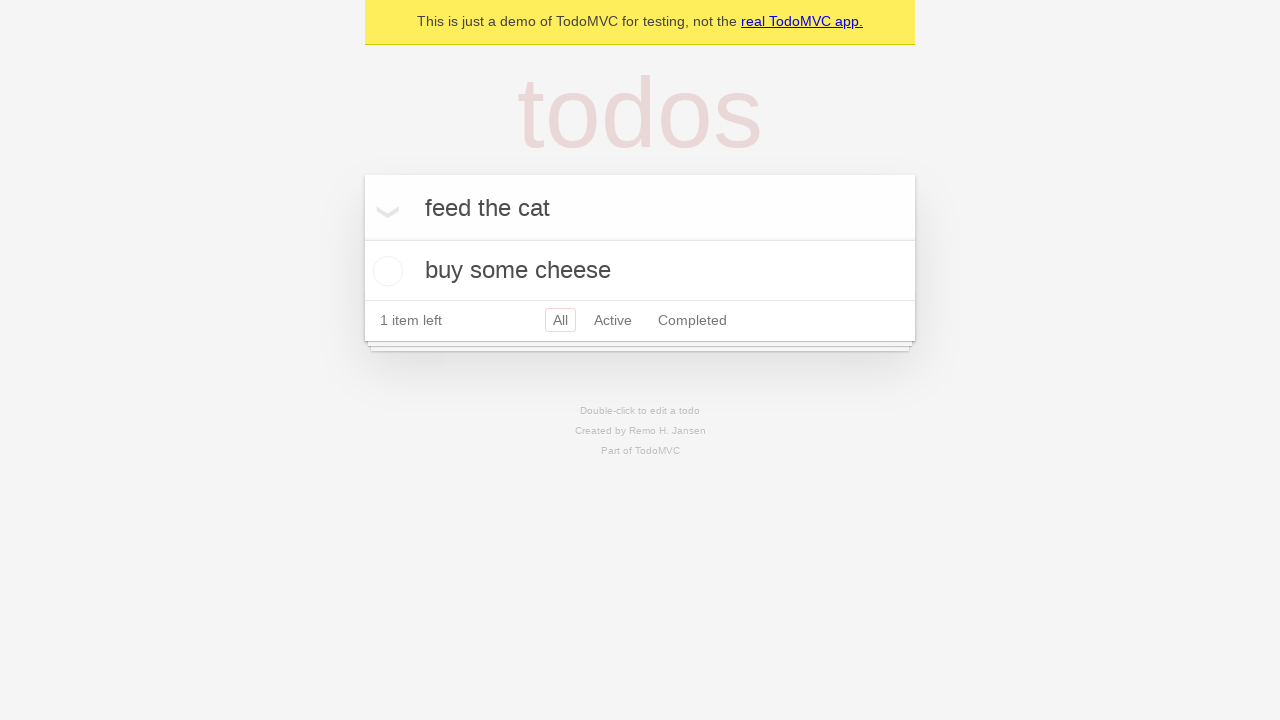

Pressed Enter to create todo item 'feed the cat' on internal:attr=[placeholder="What needs to be done?"i]
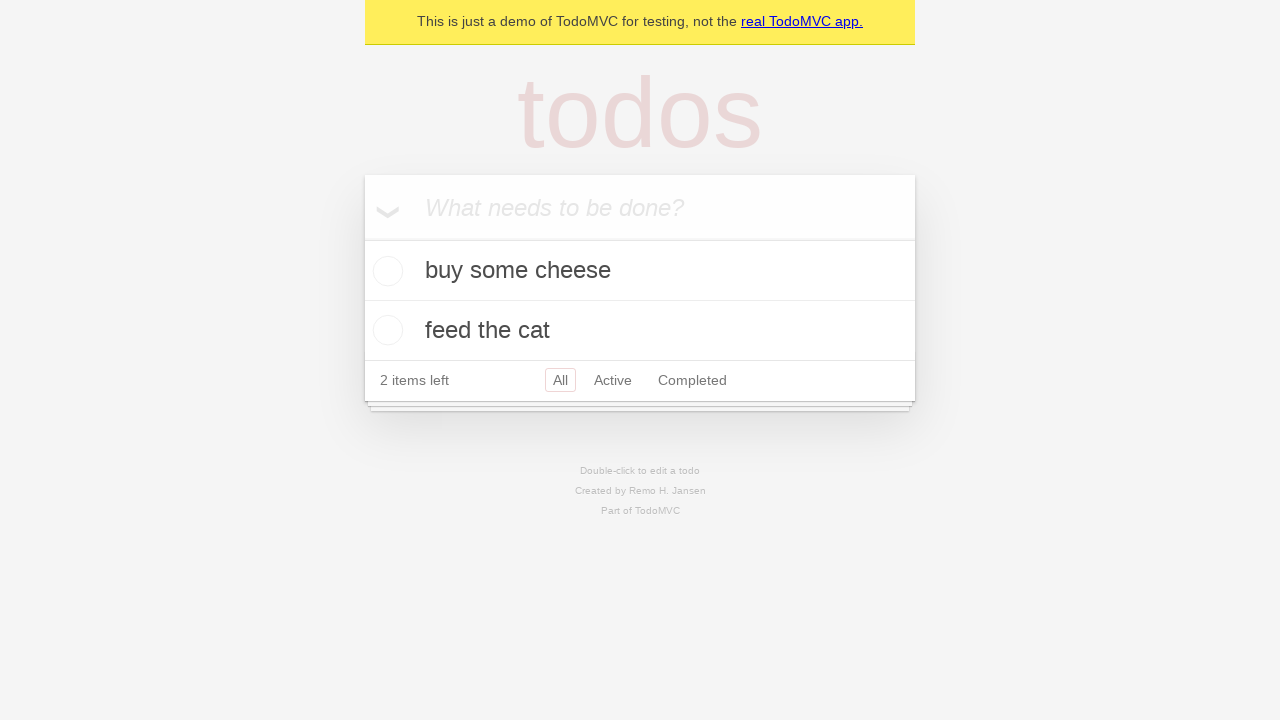

Filled todo input with 'book a doctors appointment' on internal:attr=[placeholder="What needs to be done?"i]
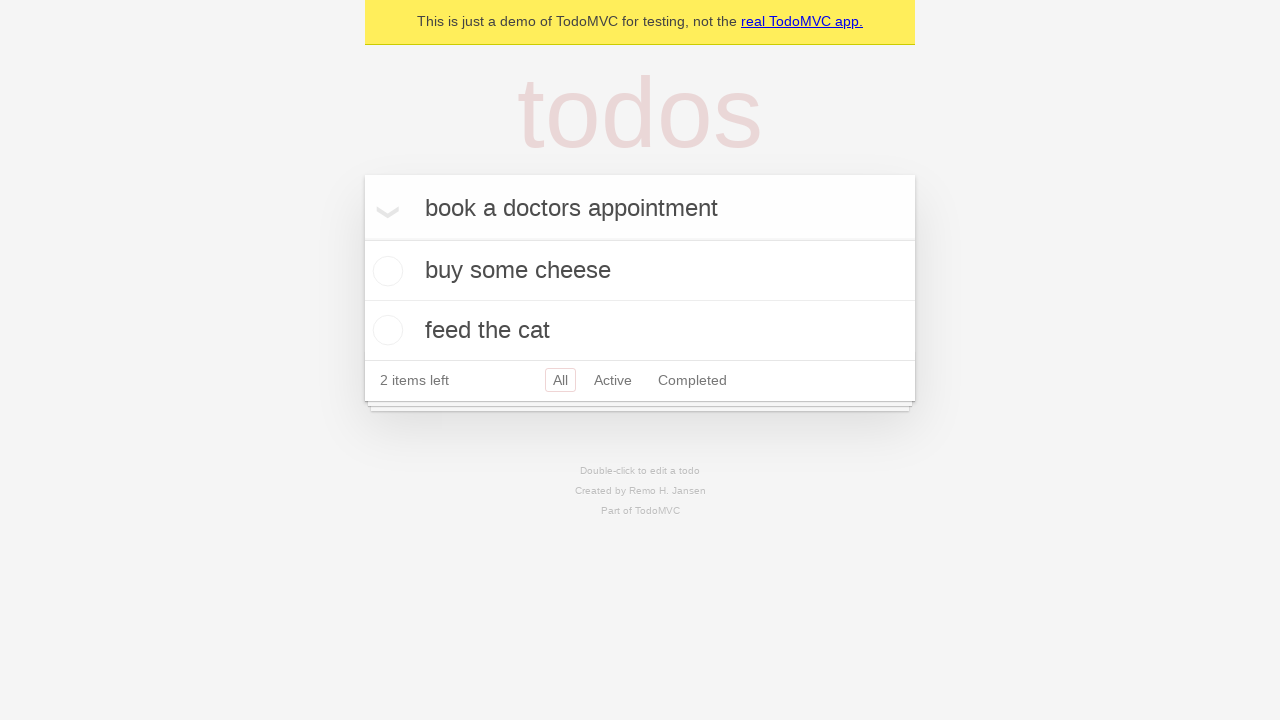

Pressed Enter to create todo item 'book a doctors appointment' on internal:attr=[placeholder="What needs to be done?"i]
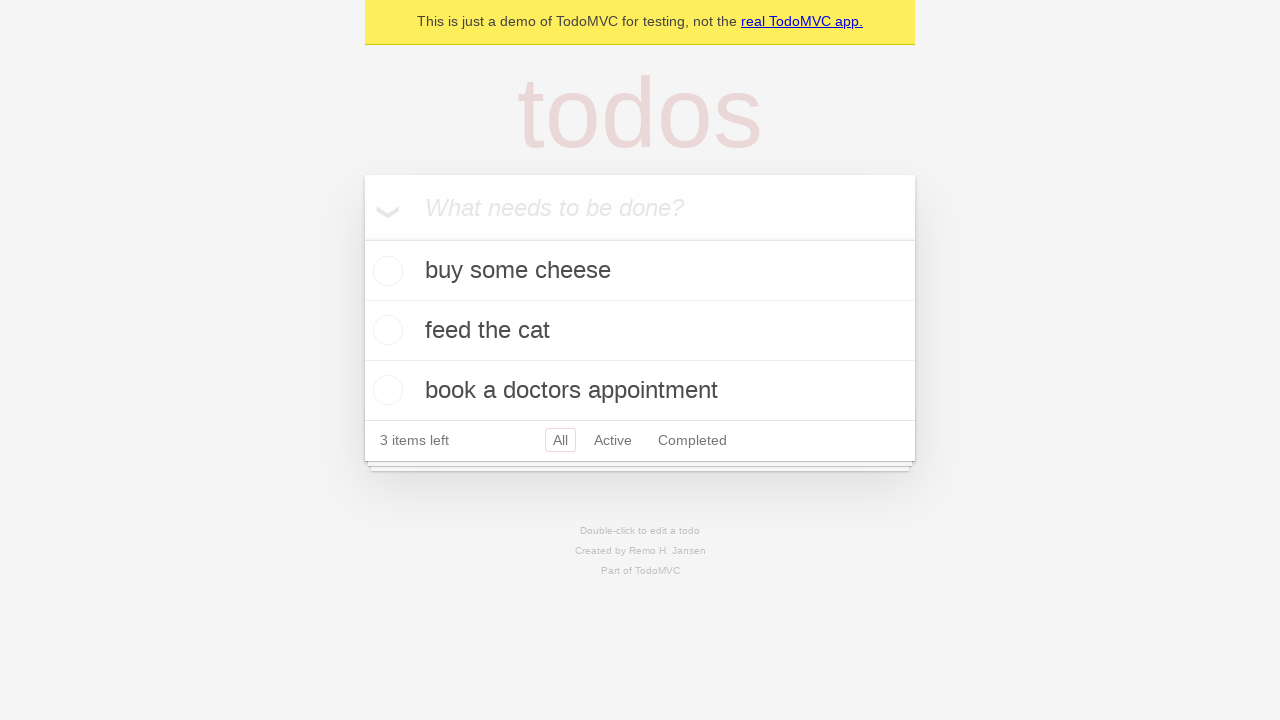

Located all todo items
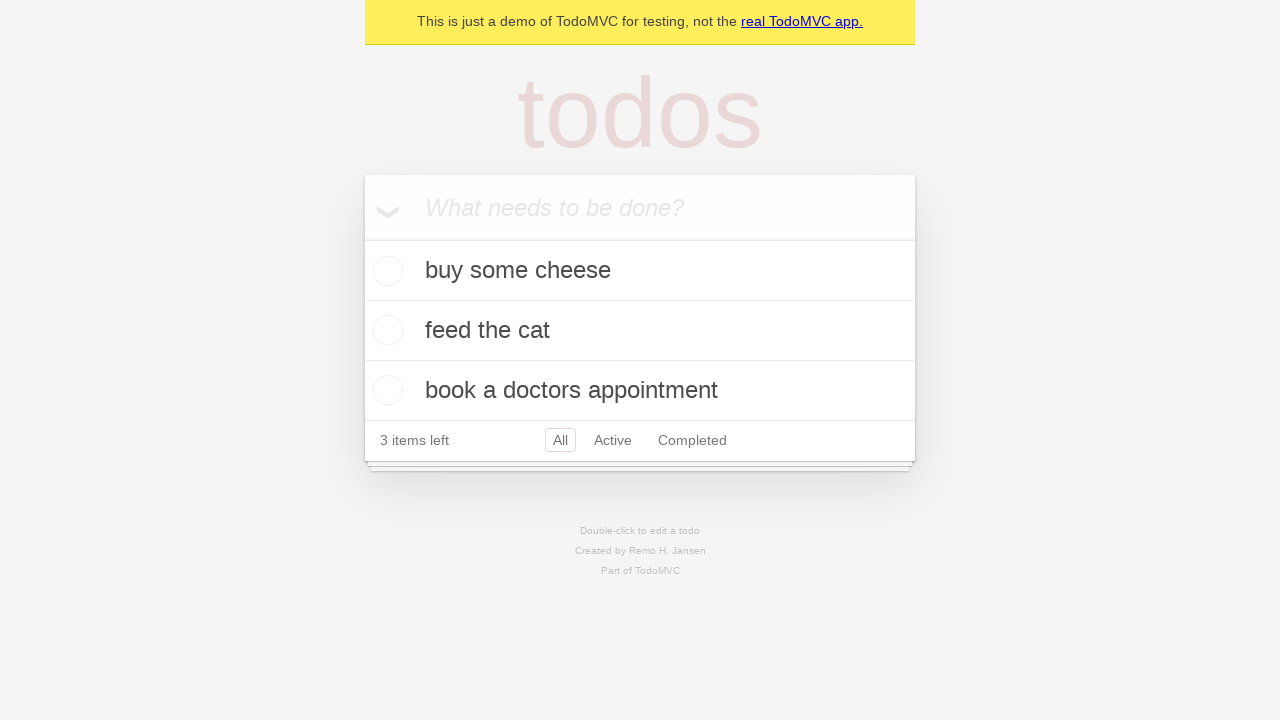

Selected the second todo item
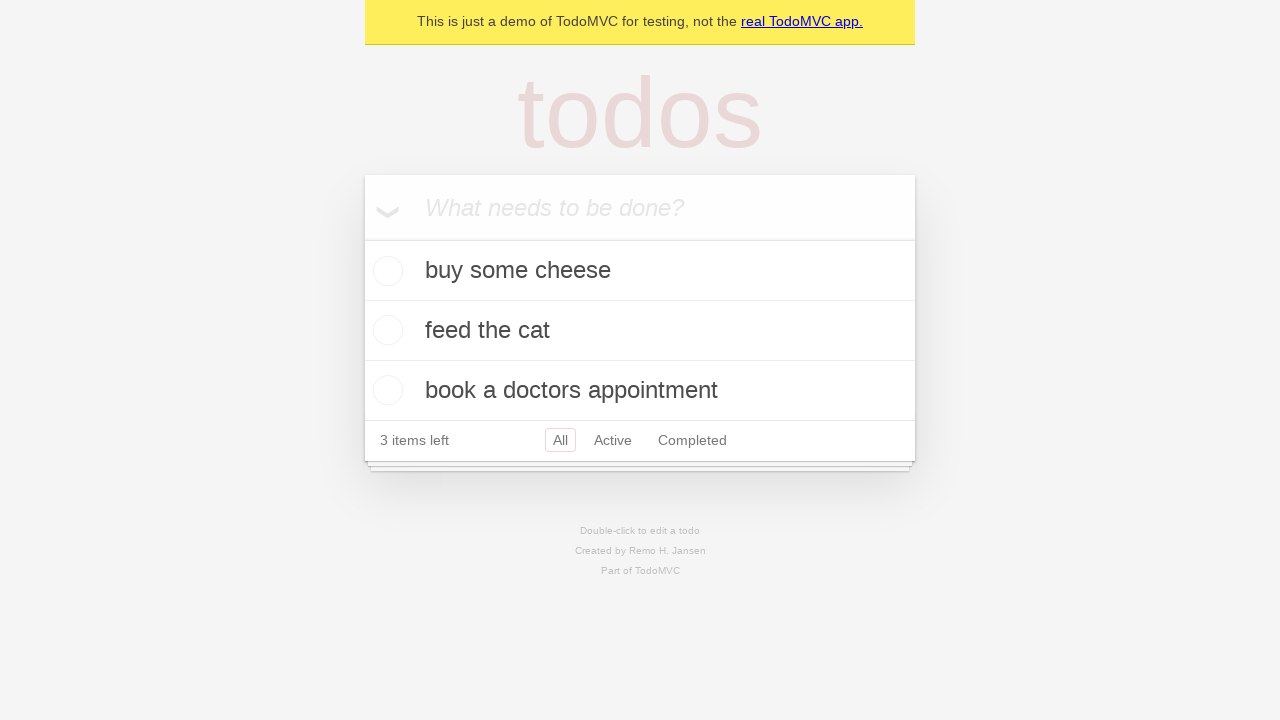

Double-clicked the second todo item to enter edit mode at (640, 331) on internal:testid=[data-testid="todo-item"s] >> nth=1
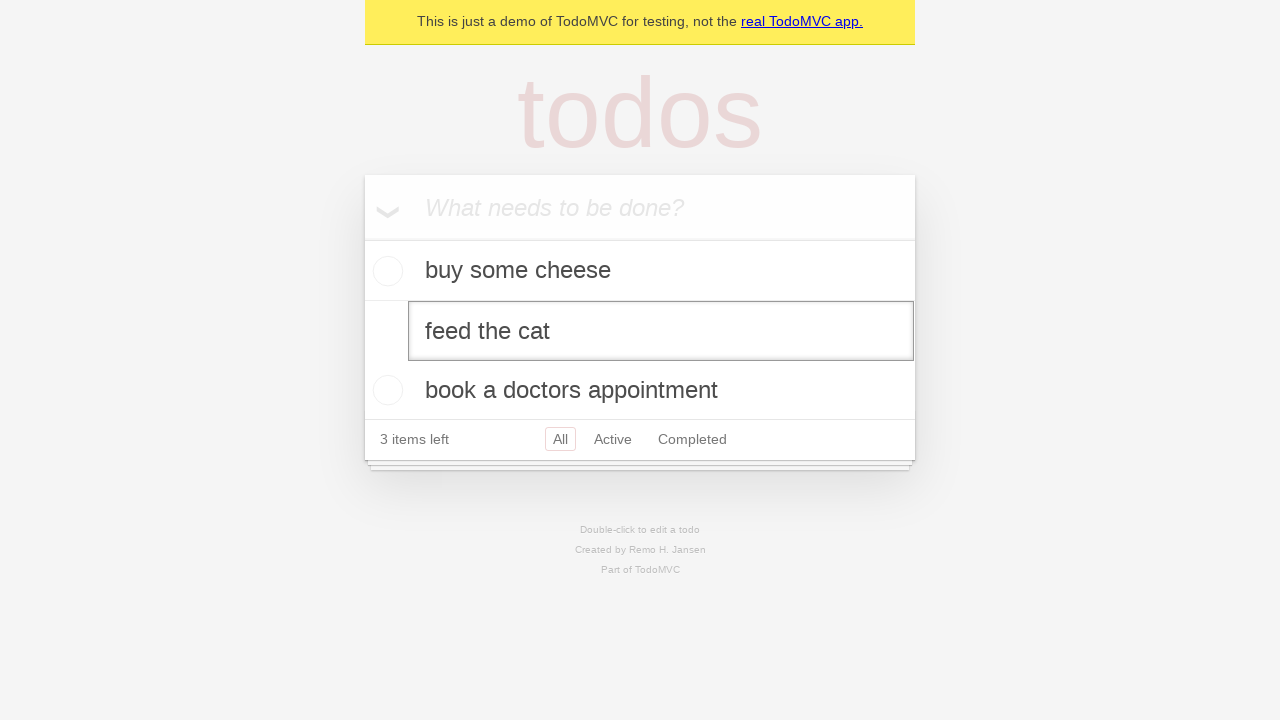

Changed todo text to 'buy some sausages' on internal:testid=[data-testid="todo-item"s] >> nth=1 >> internal:role=textbox[nam
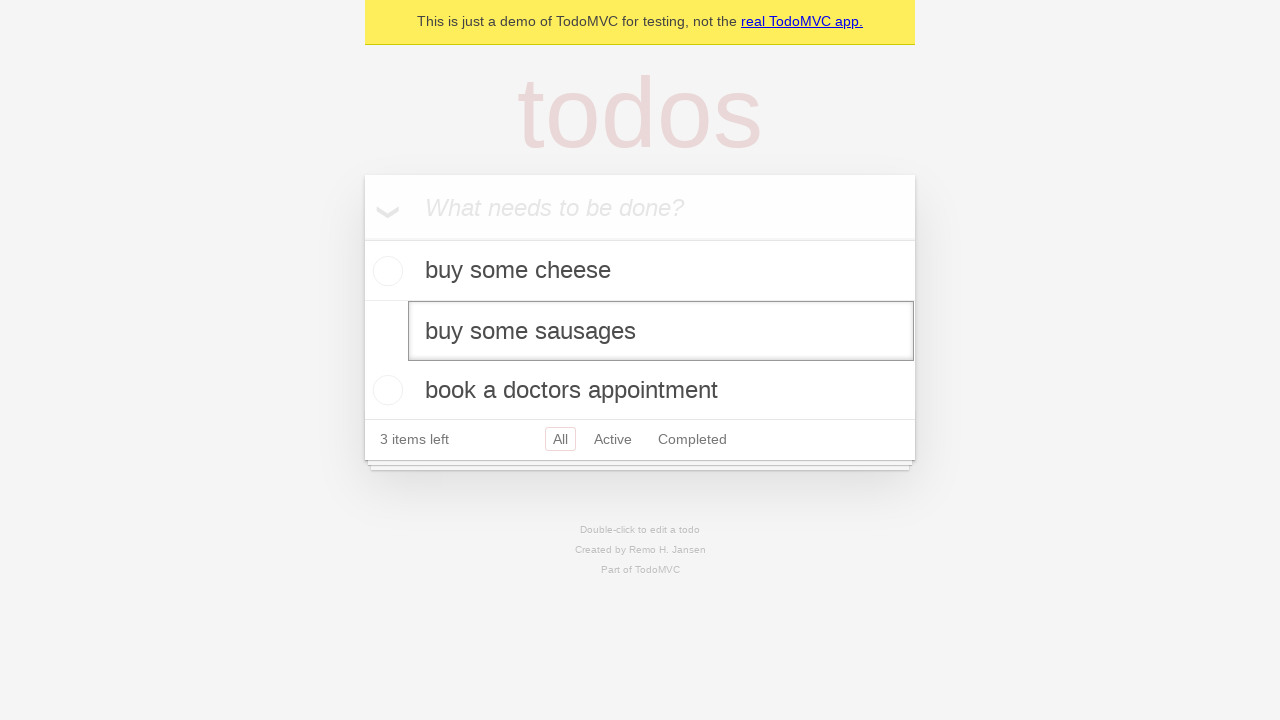

Pressed Enter to save the edited todo item on internal:testid=[data-testid="todo-item"s] >> nth=1 >> internal:role=textbox[nam
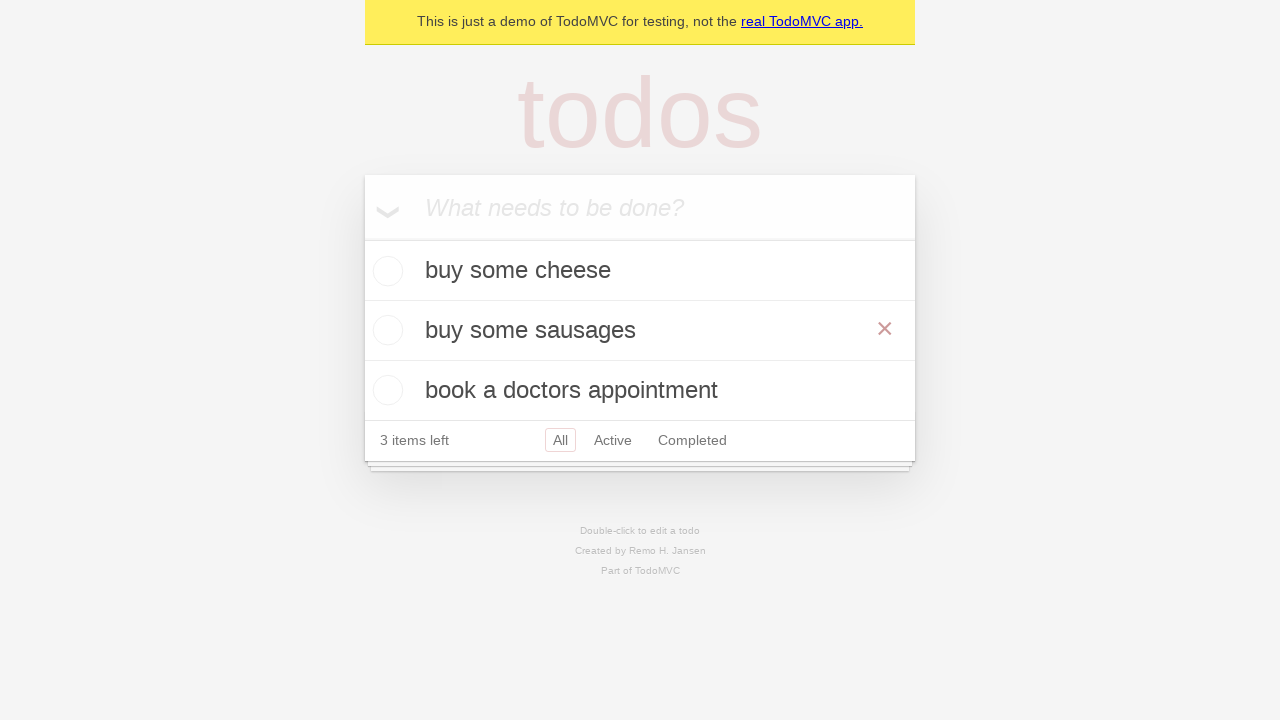

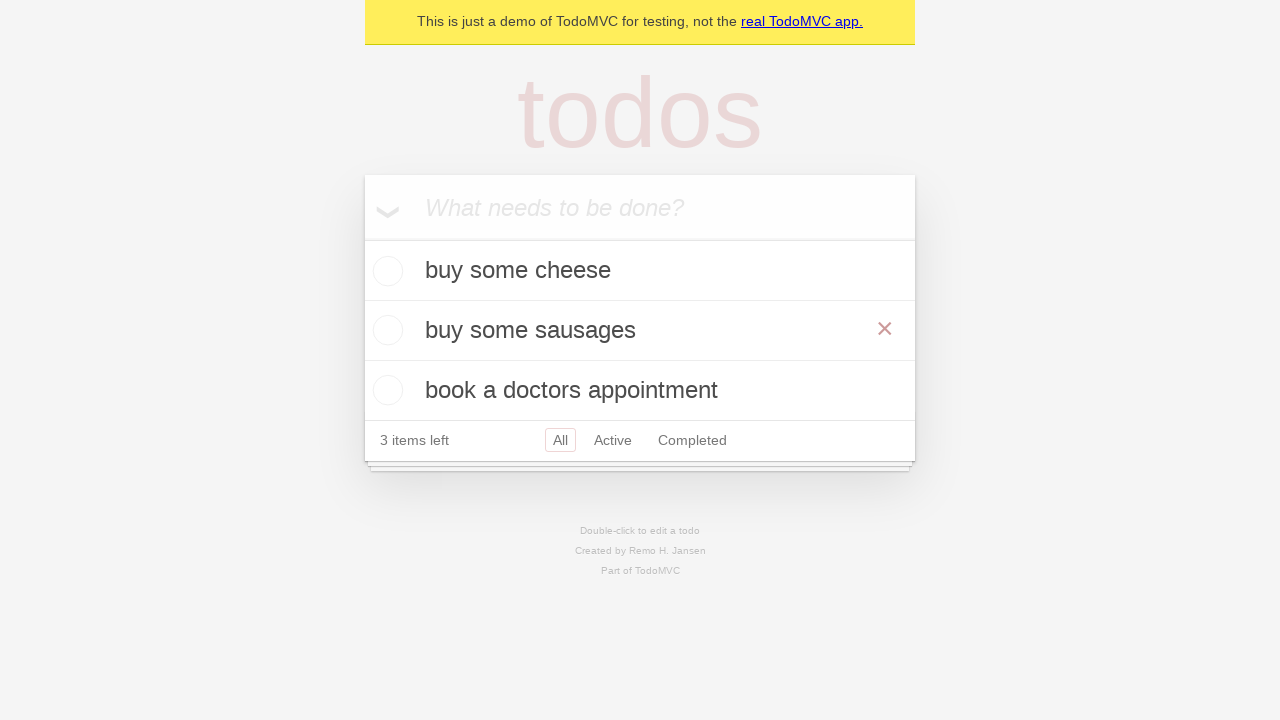